Fills out and submits a web form with various input types including text fields, radio buttons, checkboxes, dropdowns, and date picker, then validates the submission confirmation message

Starting URL: https://formy-project.herokuapp.com/form

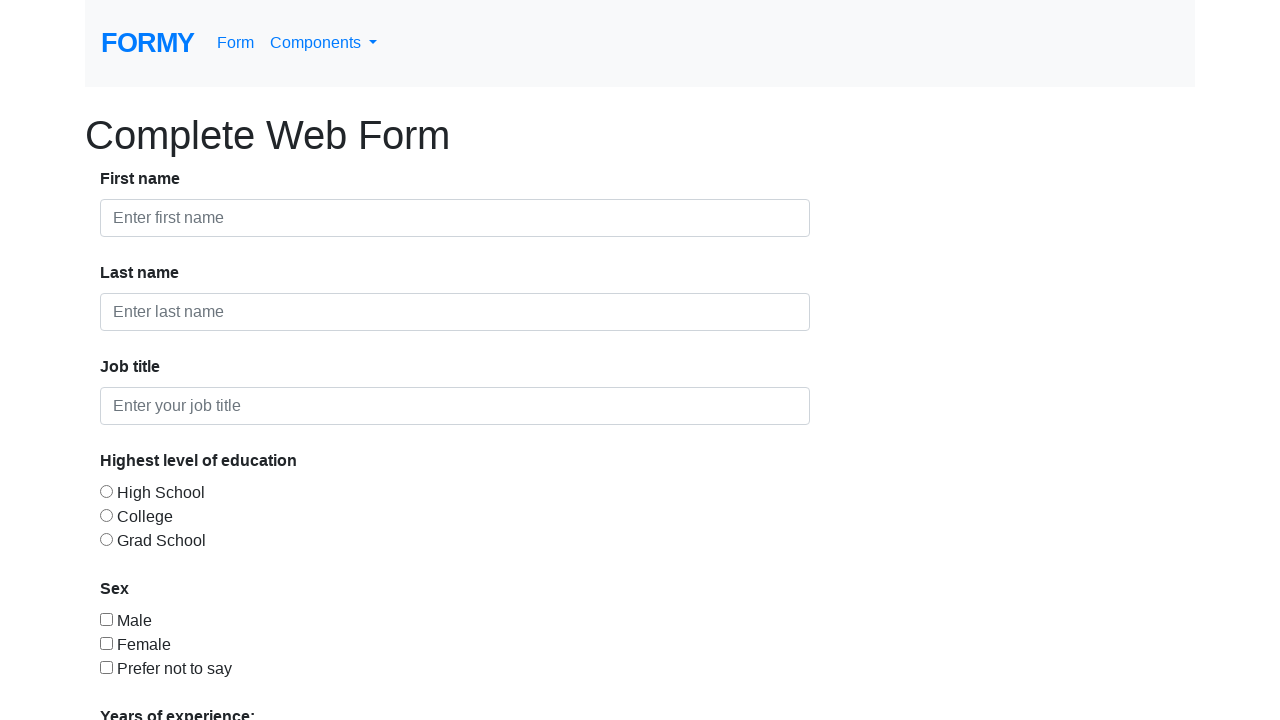

Filled first name field with 'John' on input#first-name
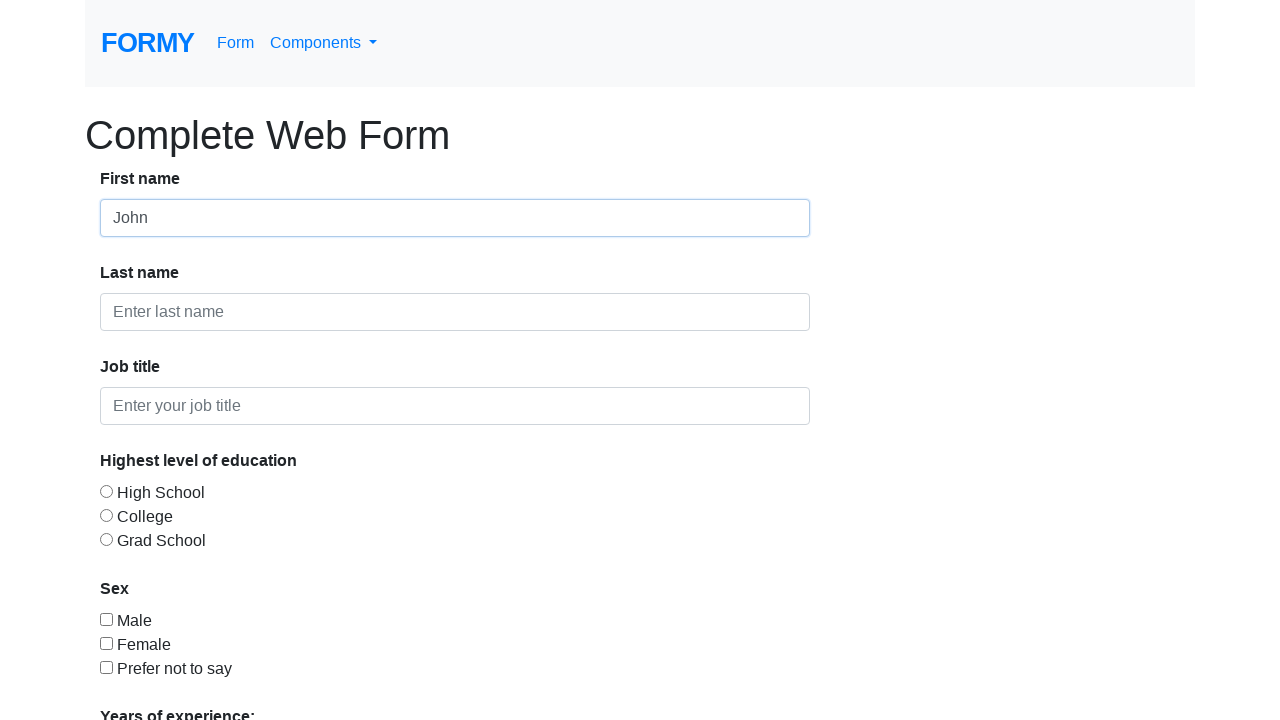

Filled last name field with 'Smith' on input#last-name
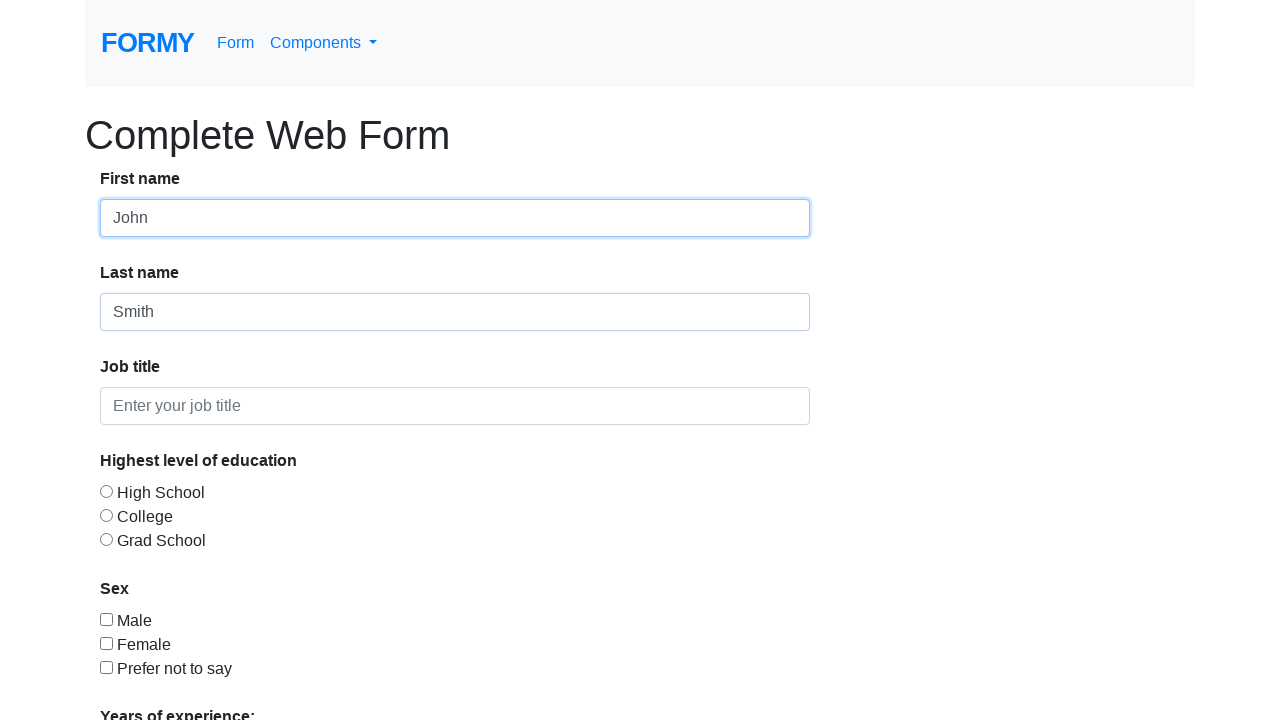

Filled job title field with 'Software Engineer' on input#job-title
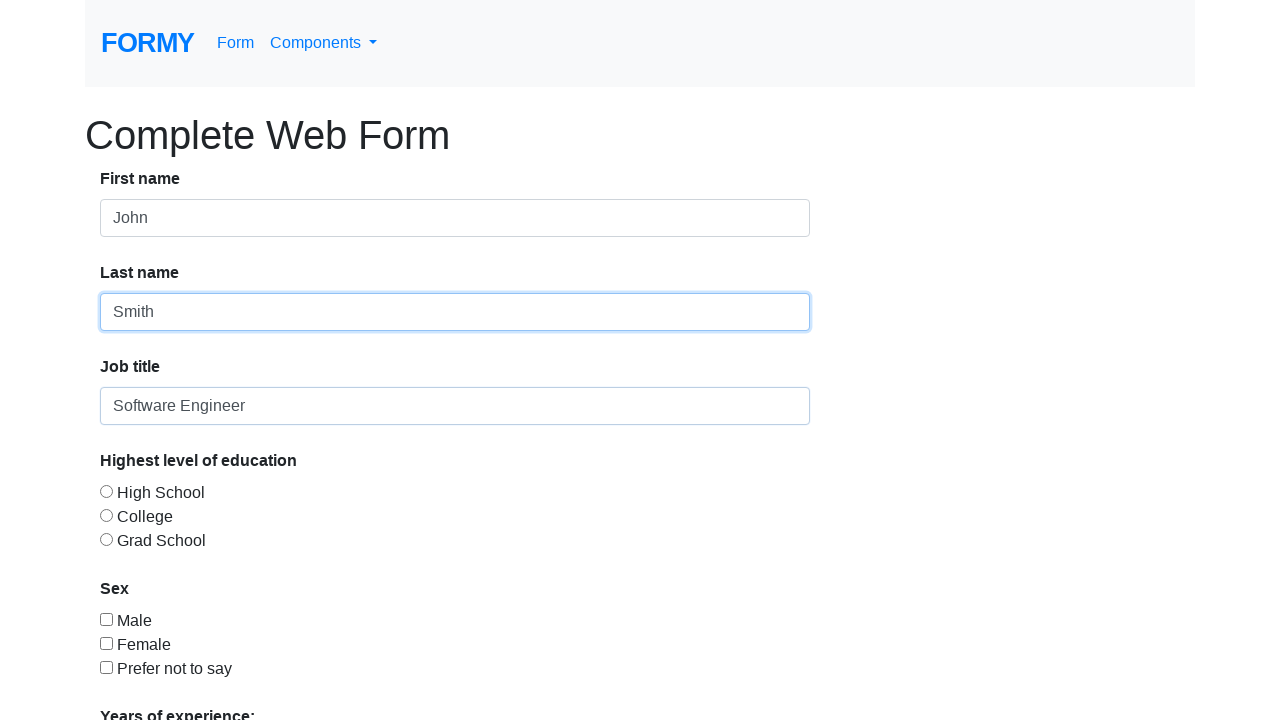

Selected college education radio button at (106, 515) on input#radio-button-2
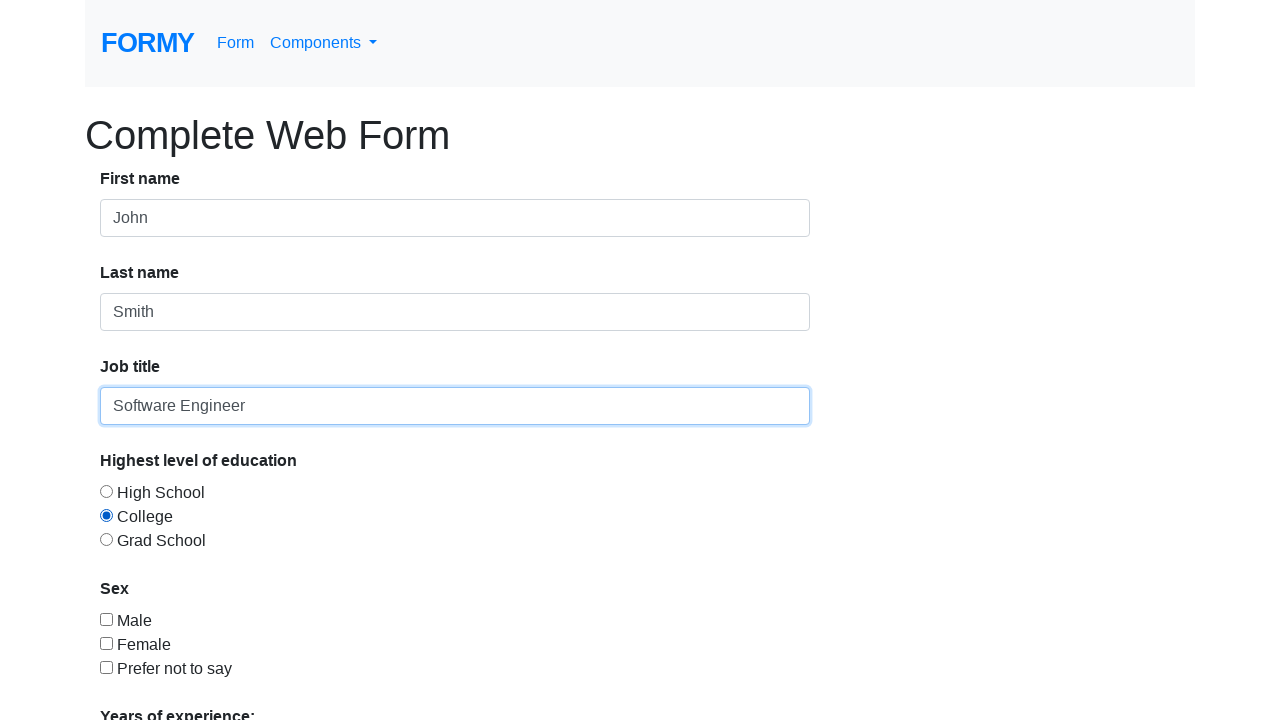

Checked male checkbox at (106, 619) on input#checkbox-1
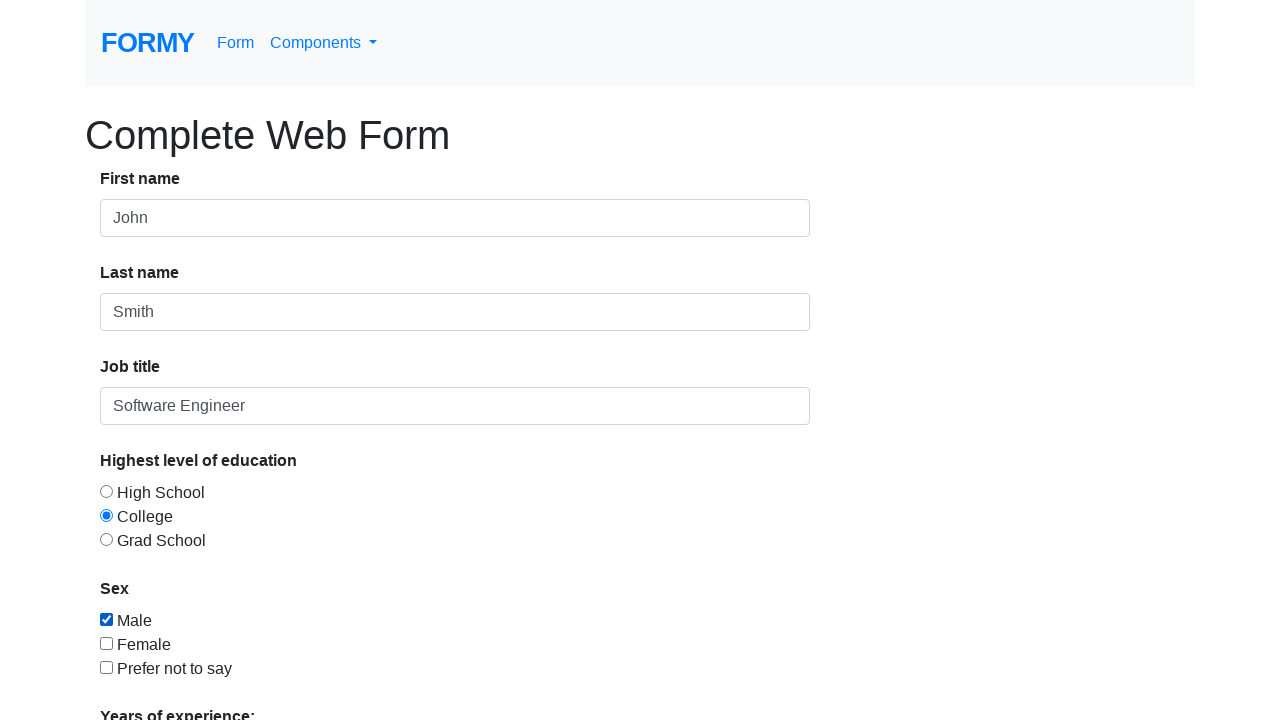

Selected '5-9' years of experience from dropdown on select#select-menu
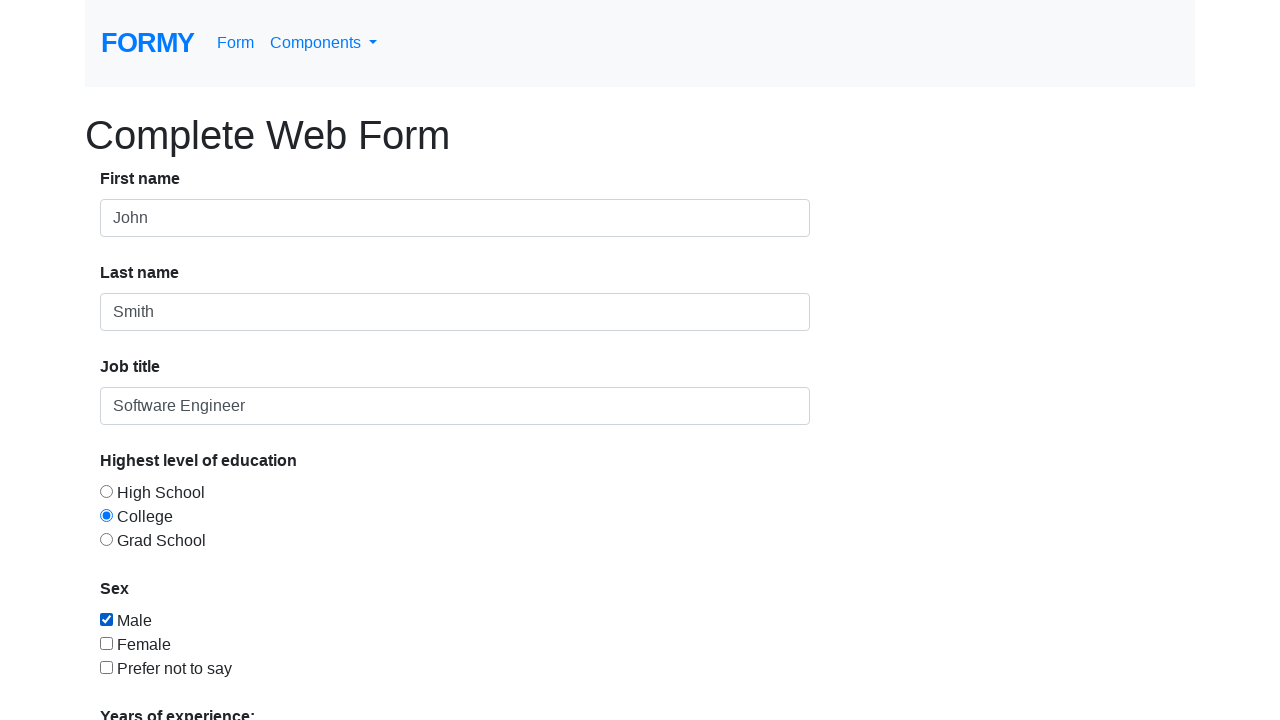

Filled date picker with '04/15/2025' on input#datepicker
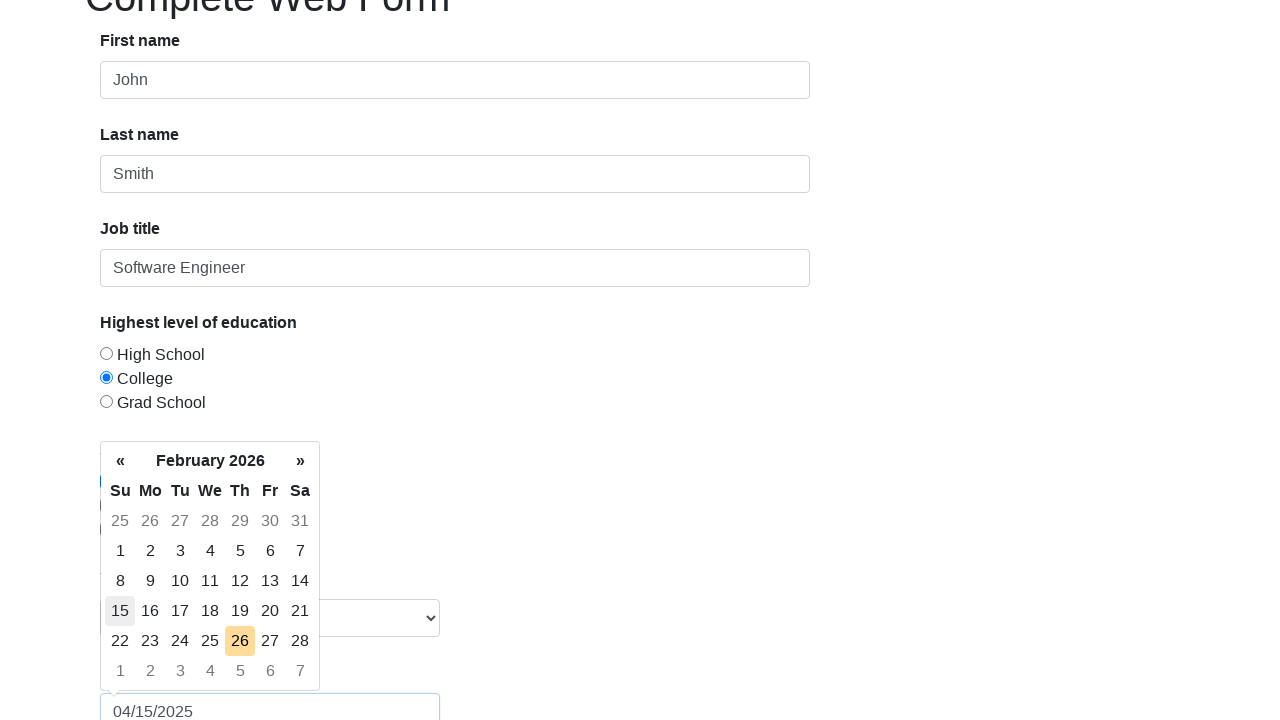

Clicked submit button to submit the form at (148, 680) on a[role='button']
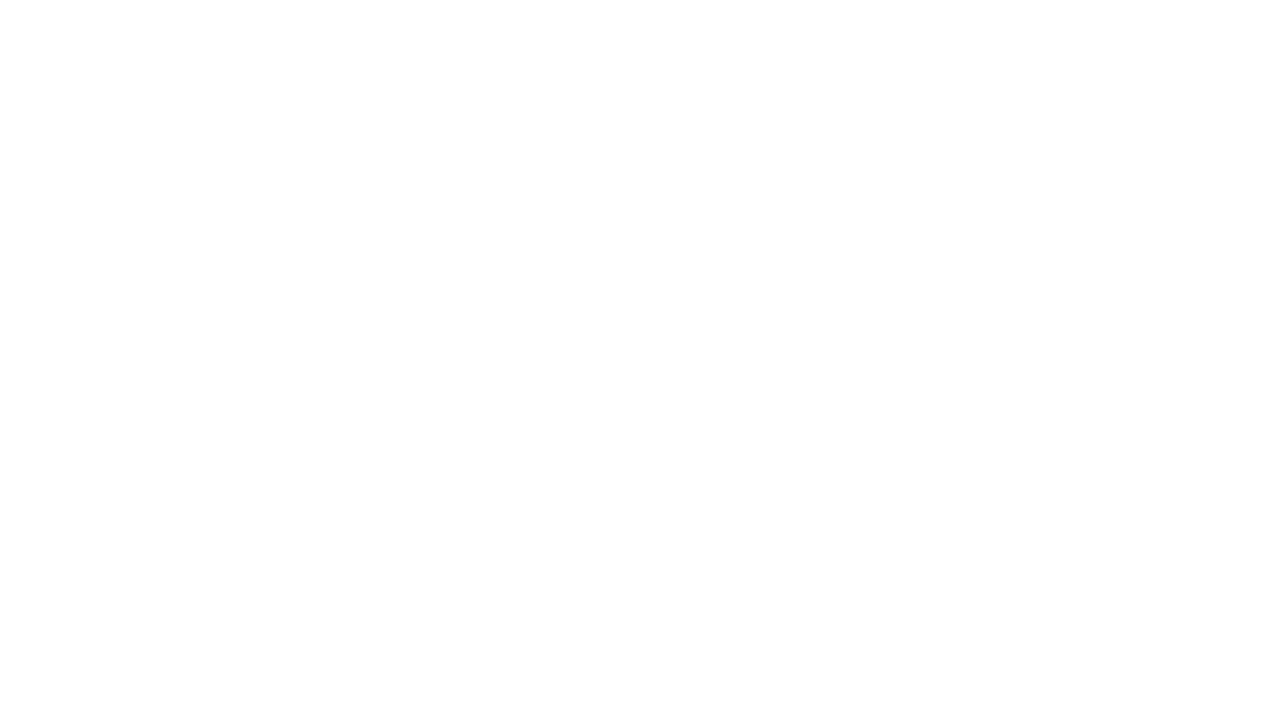

Form submission confirmation heading loaded
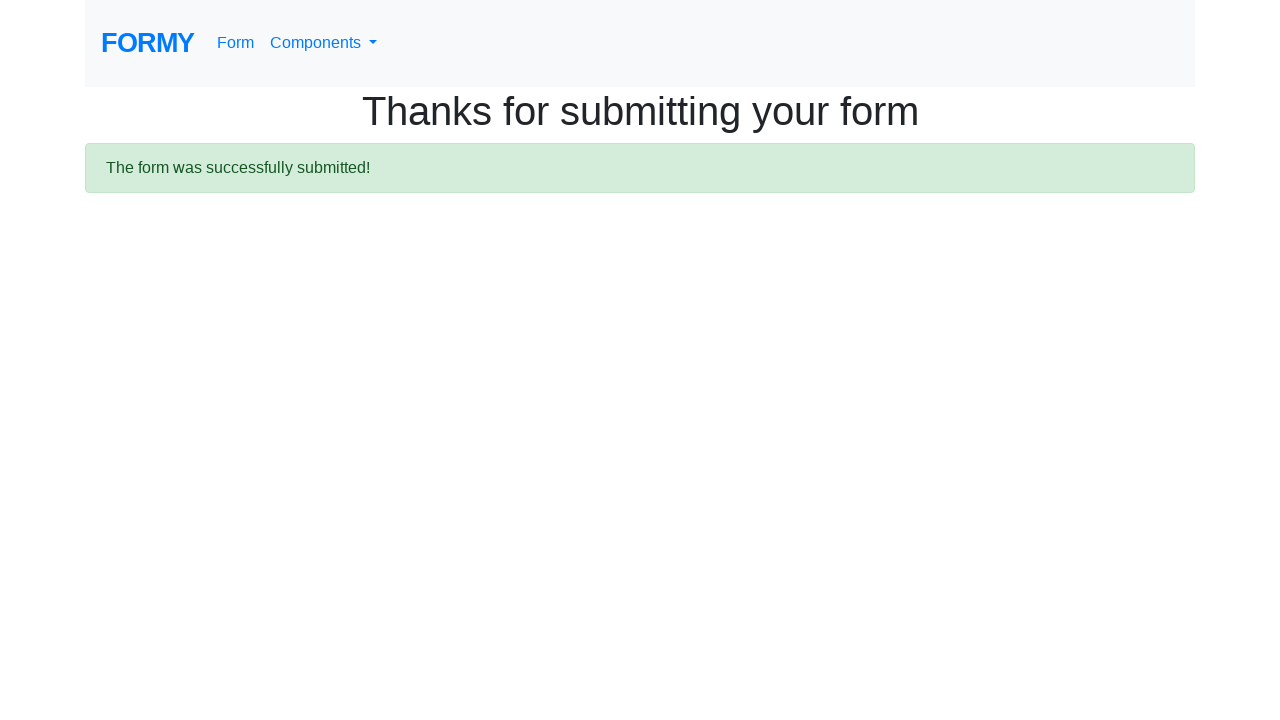

Form submission success message confirmed
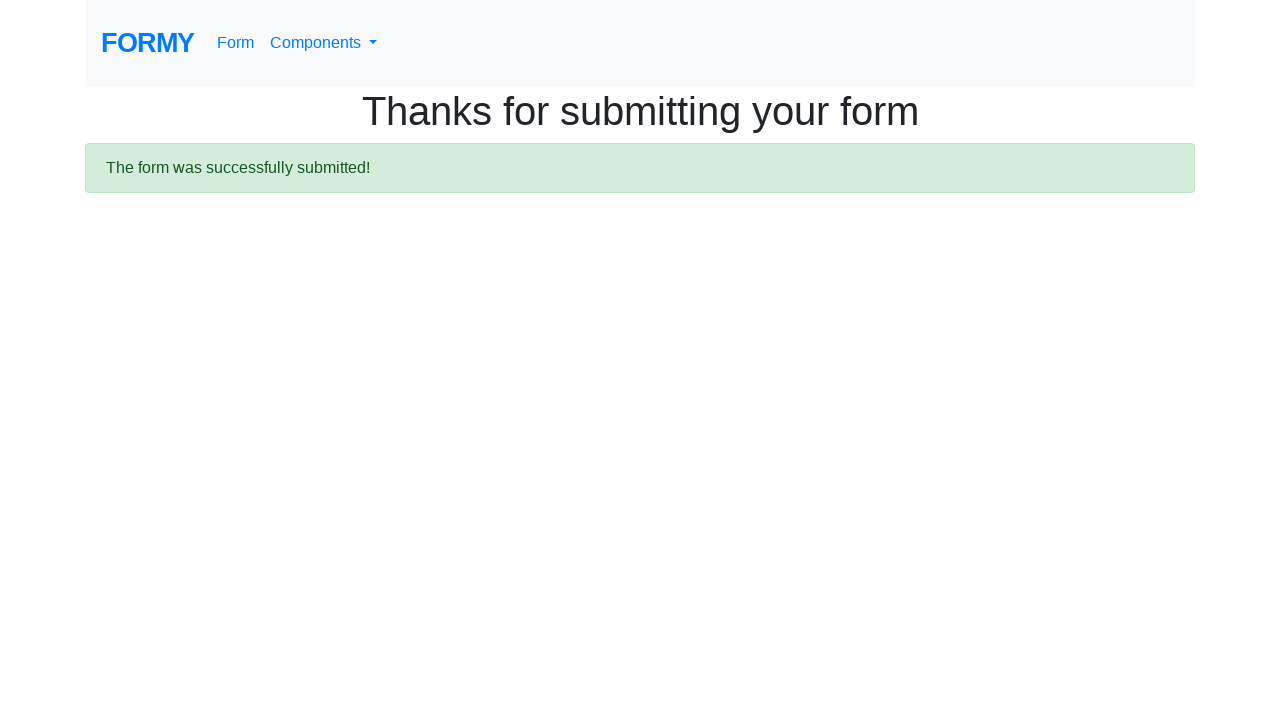

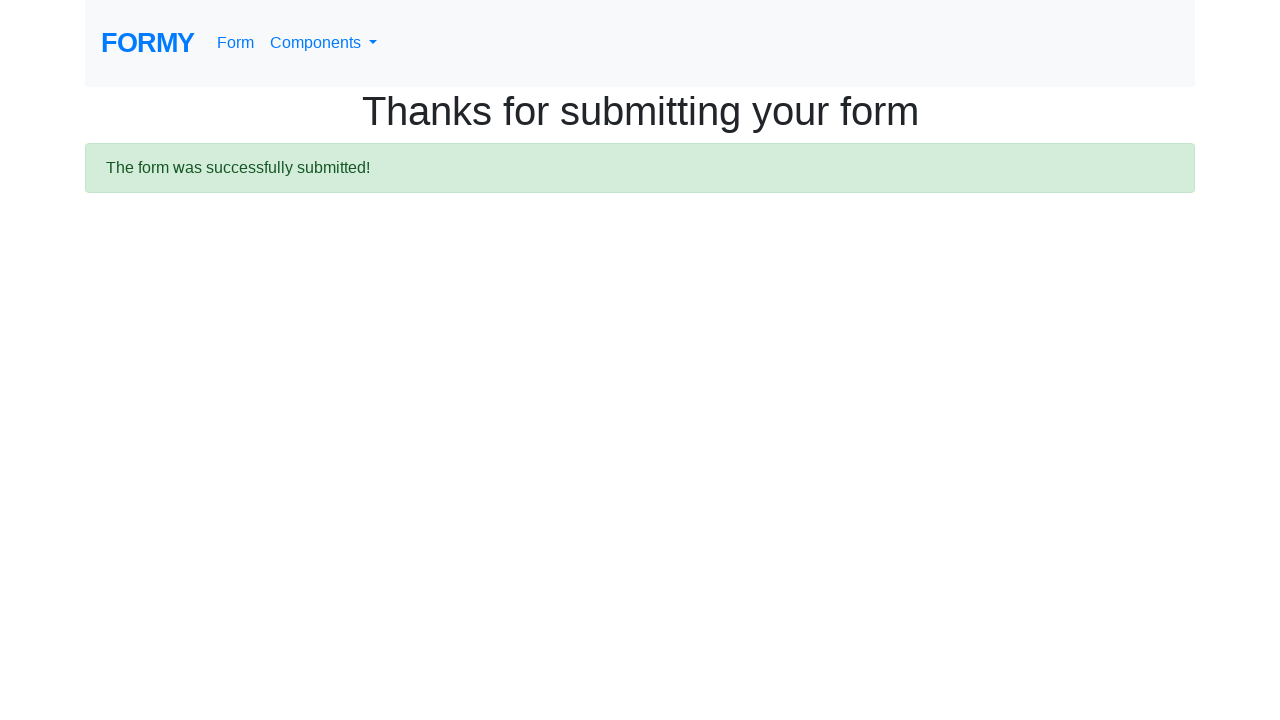